Opens multiple links from a footer column in new tabs using keyboard shortcuts and retrieves the title of each opened tab

Starting URL: https://rahulshettyacademy.com/AutomationPractice/

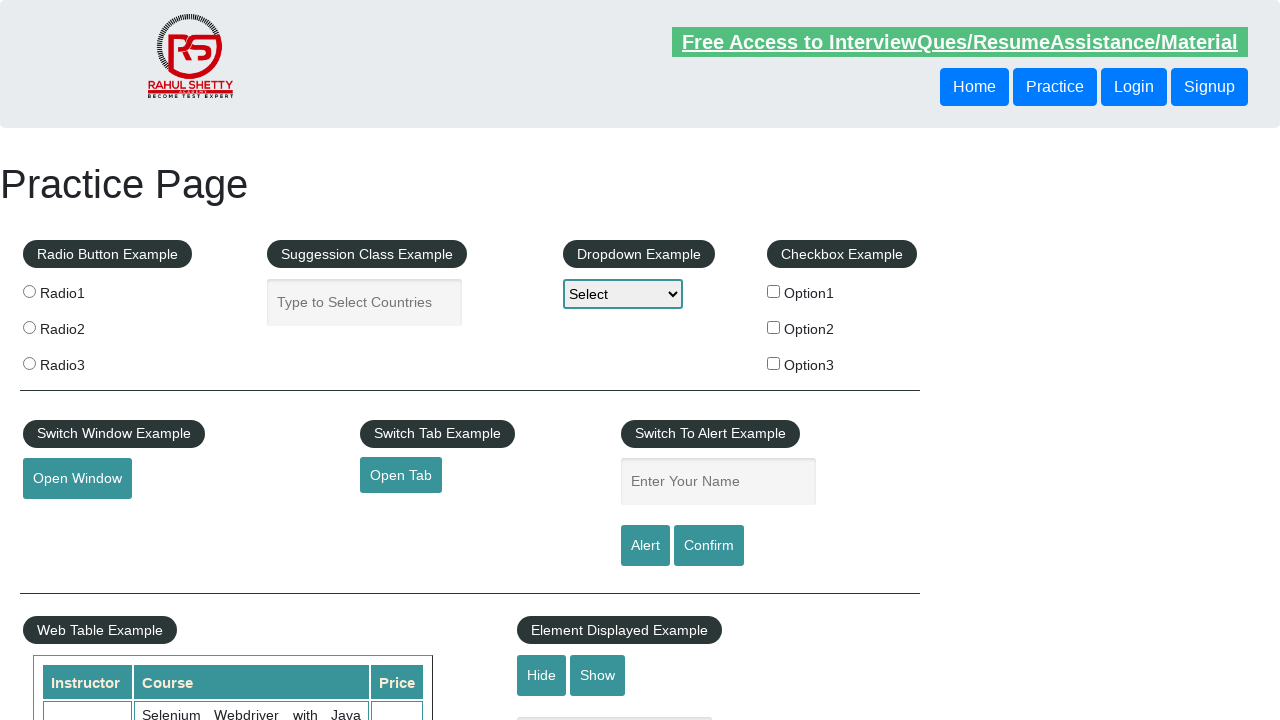

Counted all links on the page
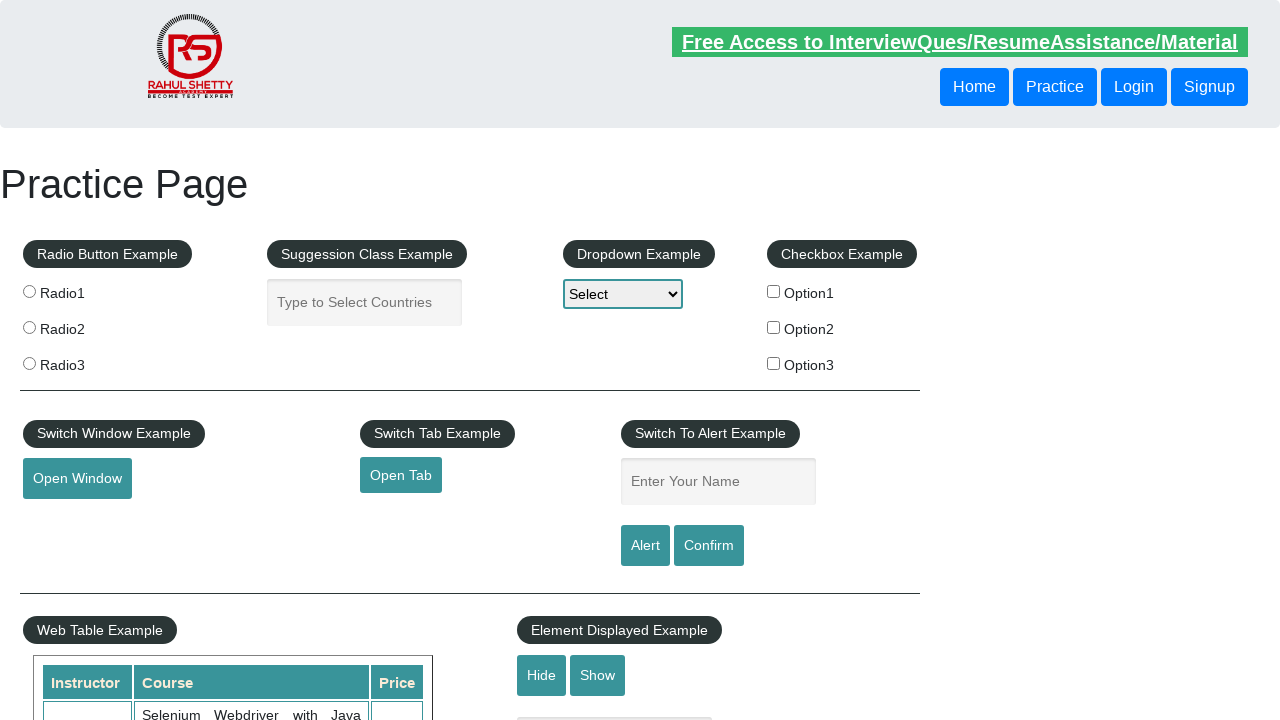

Located footer section
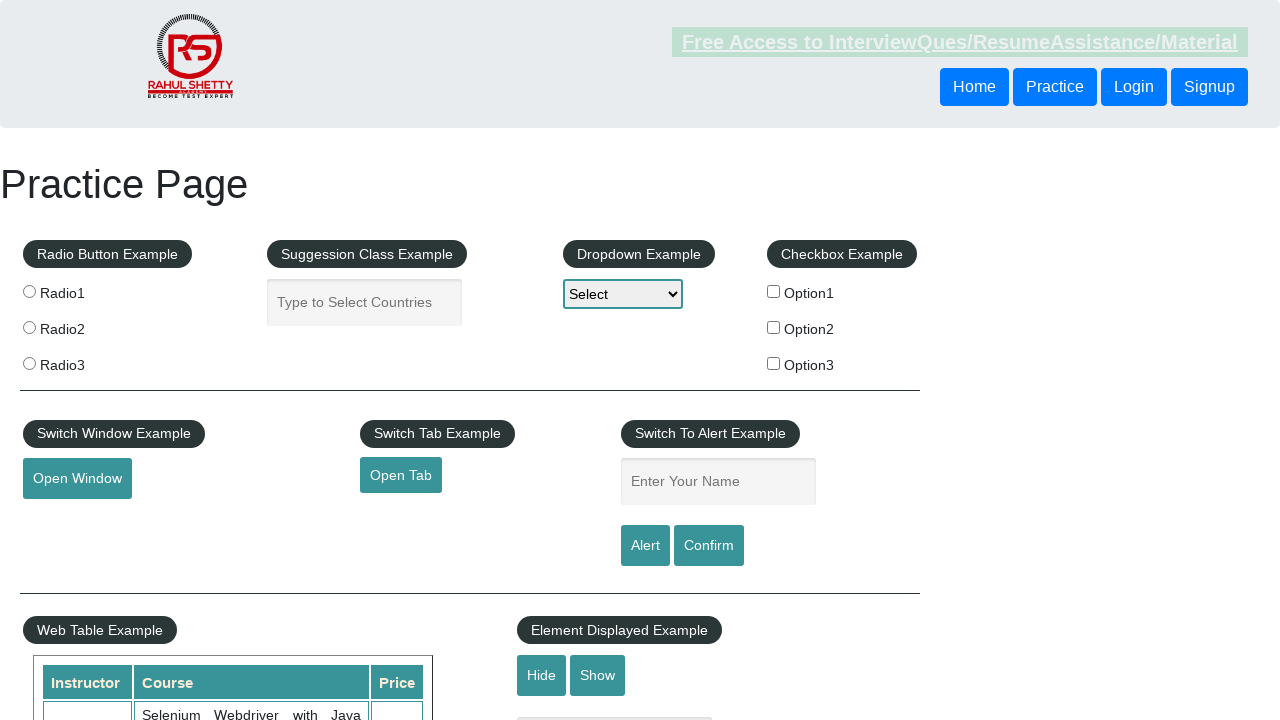

Counted links in footer section
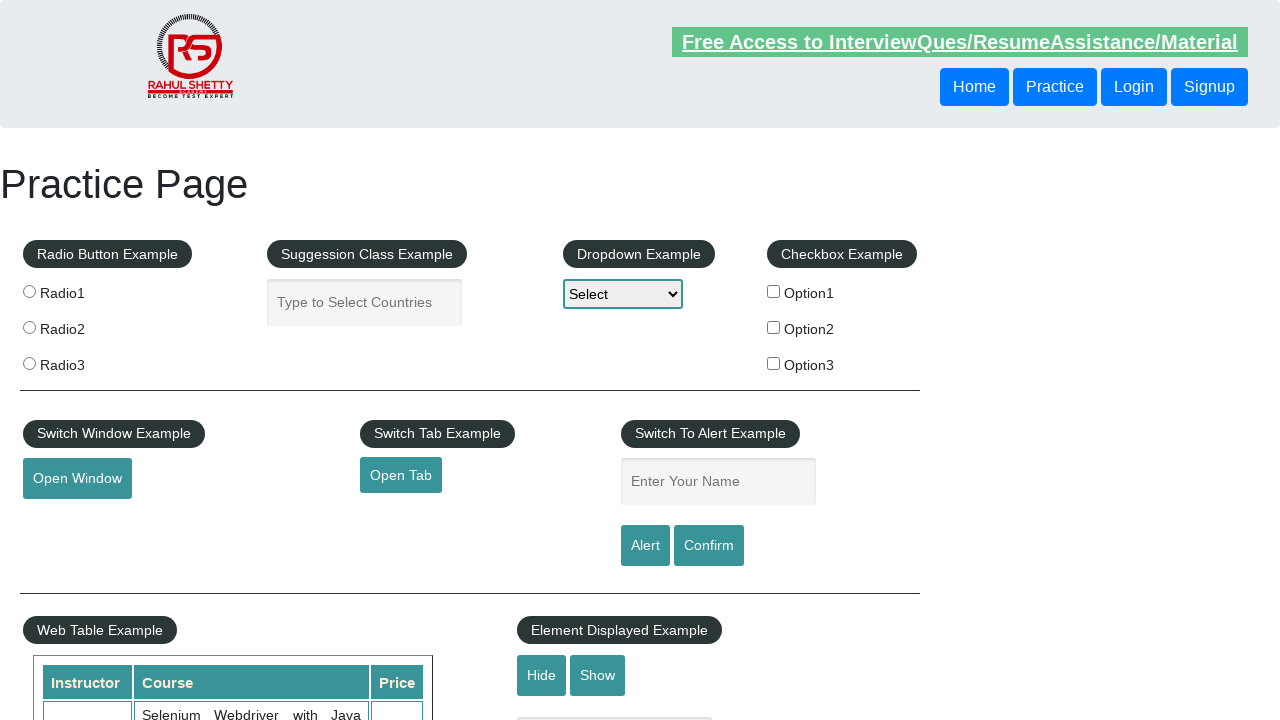

Located first column of footer
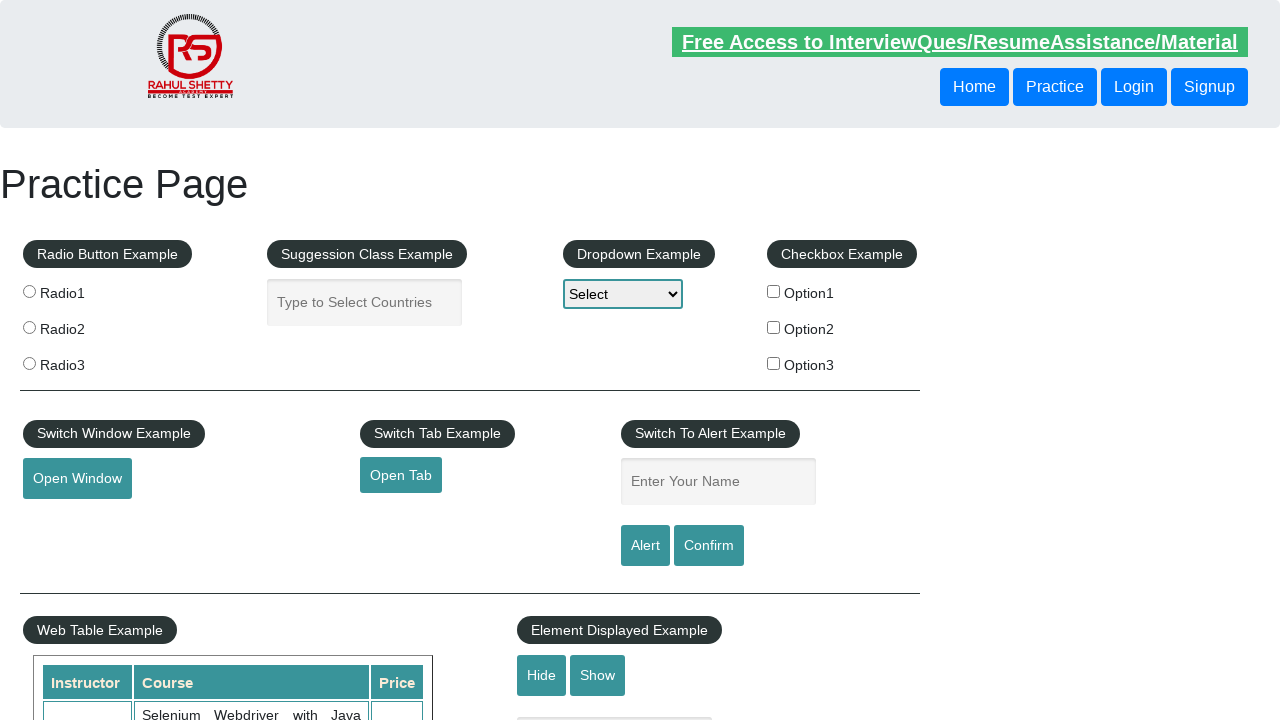

Counted links in first footer column
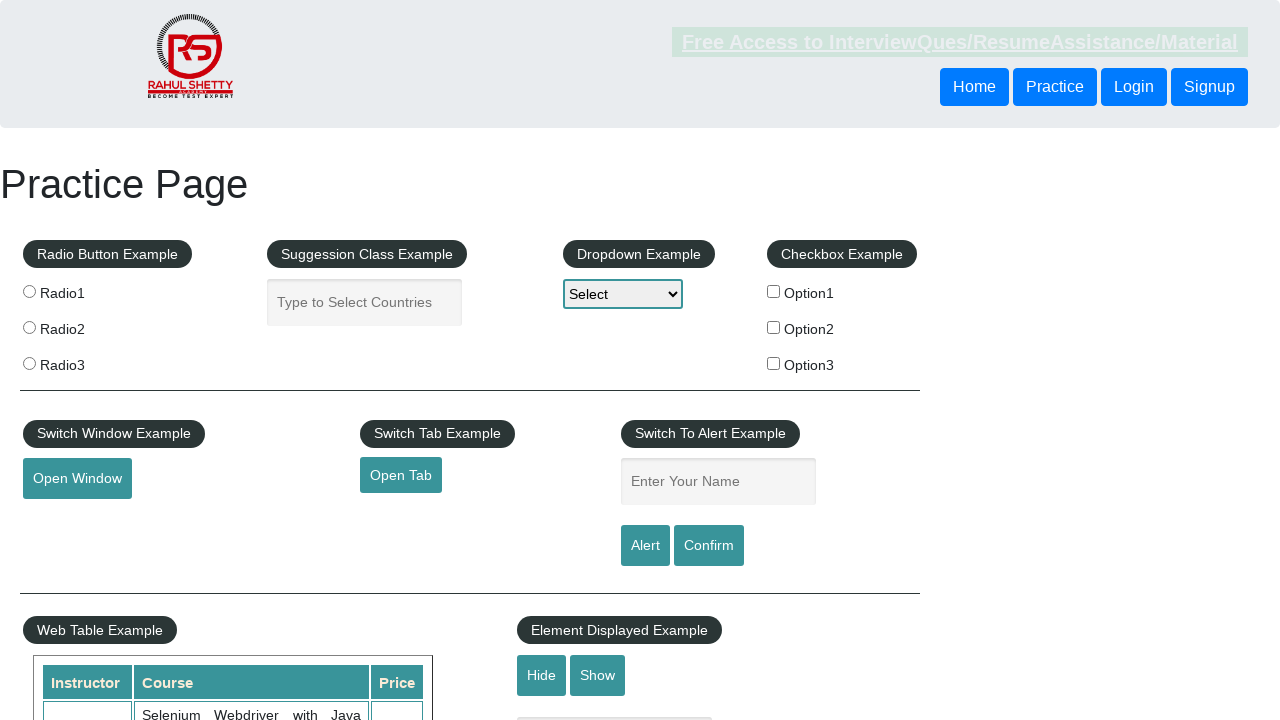

Opened link 1 from first footer column in new tab using Ctrl+Click at (68, 520) on #gf-BIG >> xpath=//table/tbody/tr/td[1]/ul >> a >> nth=1
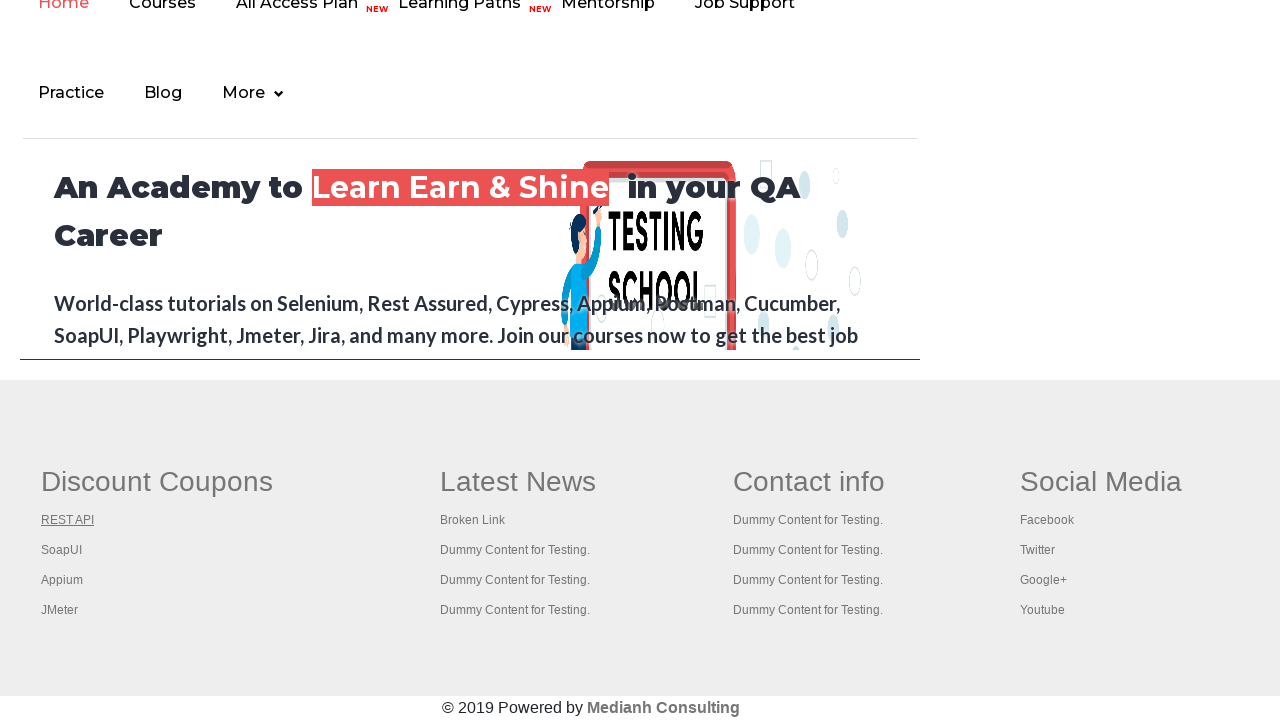

Waited for new tab to load
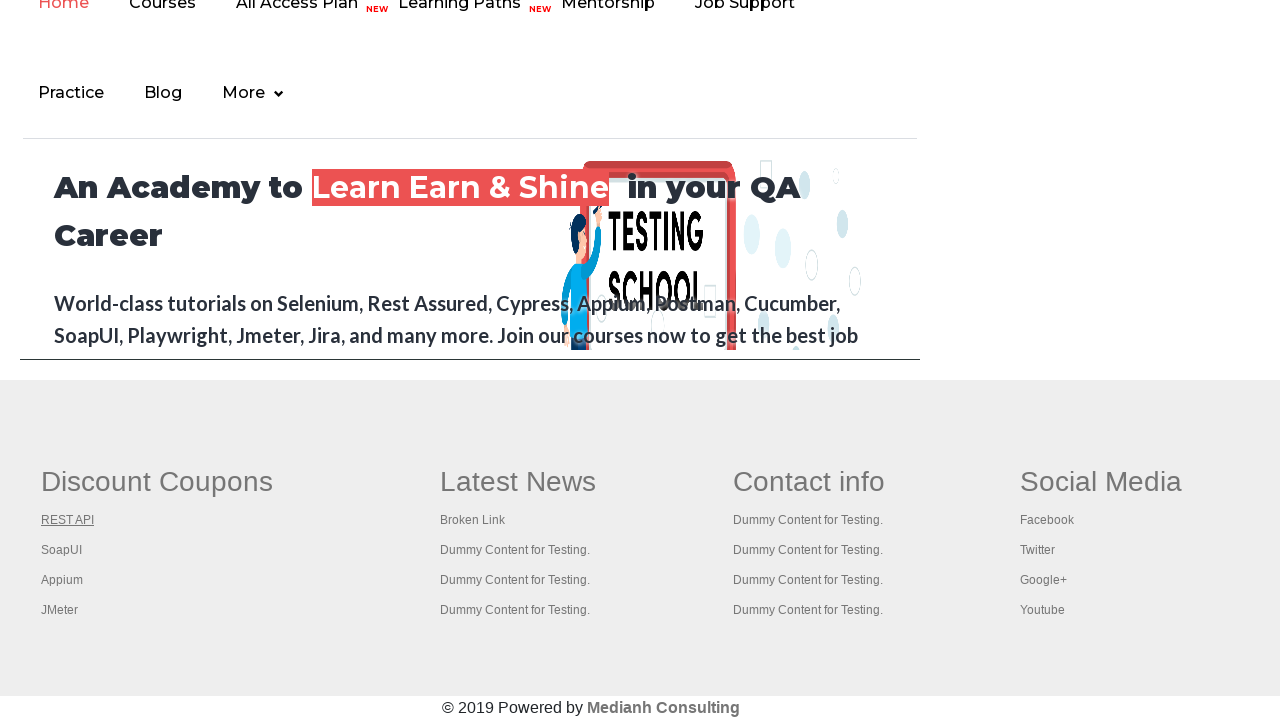

Opened link 2 from first footer column in new tab using Ctrl+Click at (62, 550) on #gf-BIG >> xpath=//table/tbody/tr/td[1]/ul >> a >> nth=2
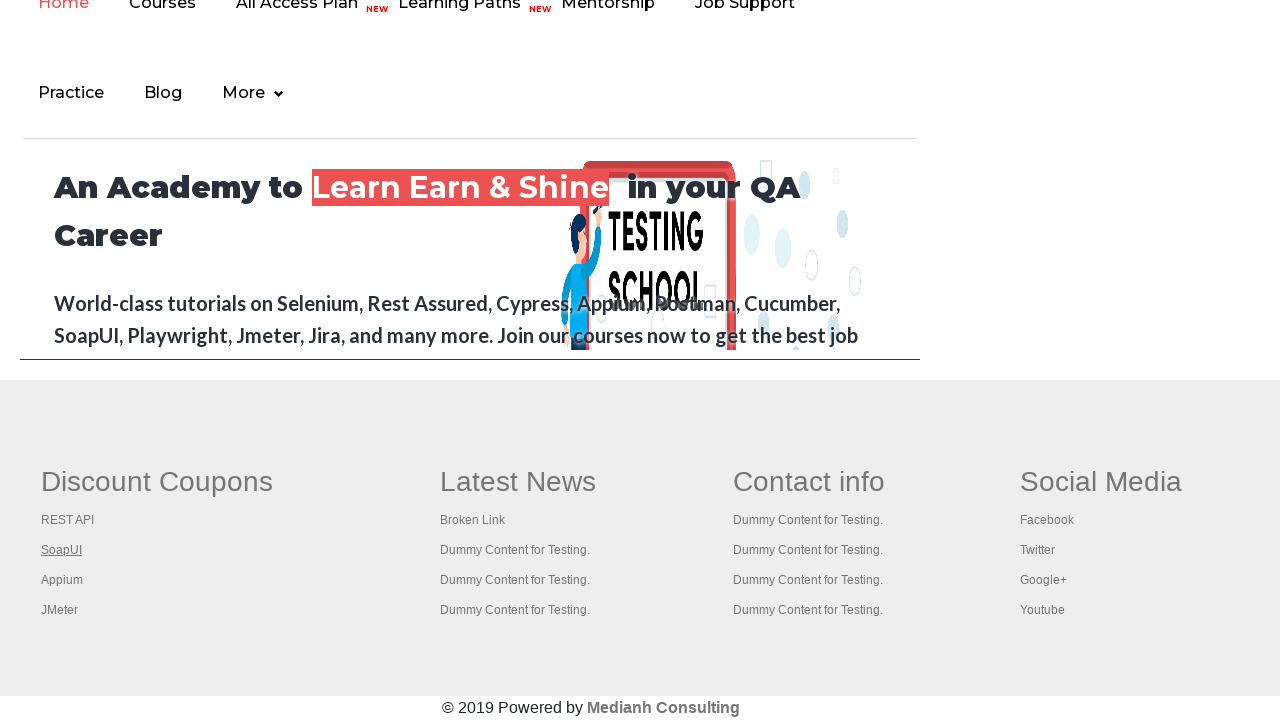

Waited for new tab to load
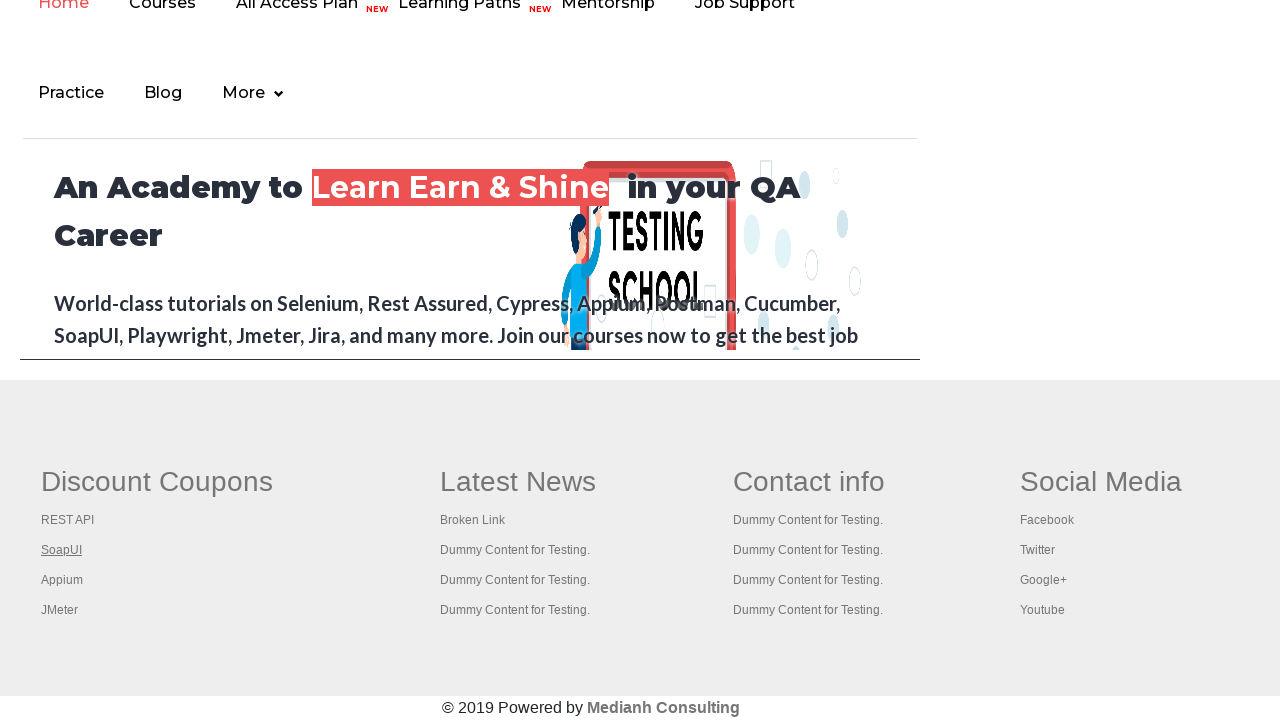

Opened link 3 from first footer column in new tab using Ctrl+Click at (62, 580) on #gf-BIG >> xpath=//table/tbody/tr/td[1]/ul >> a >> nth=3
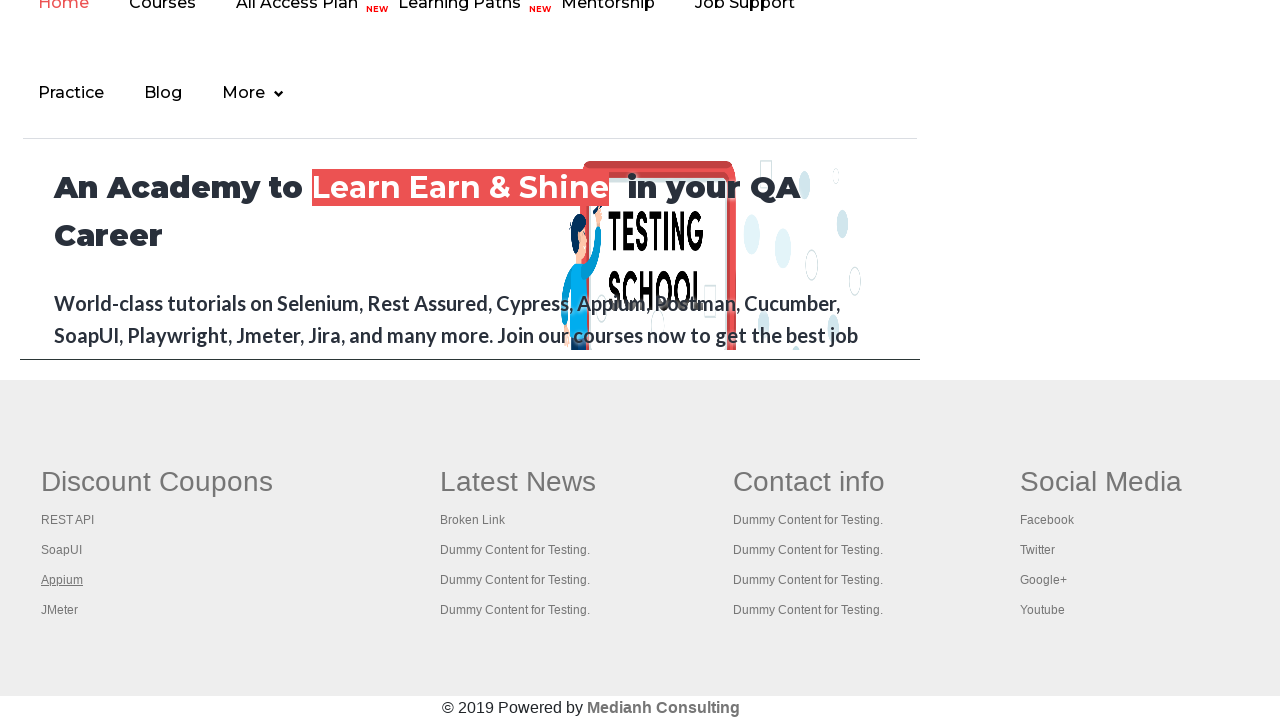

Waited for new tab to load
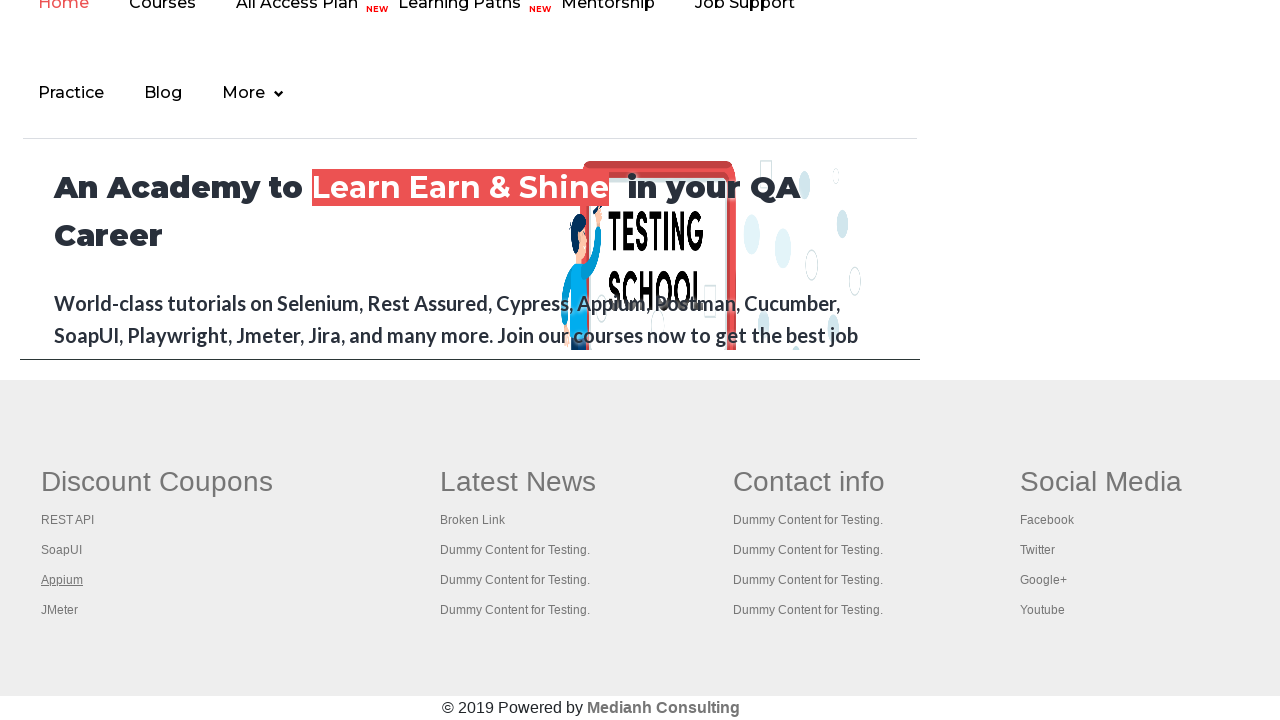

Opened link 4 from first footer column in new tab using Ctrl+Click at (60, 610) on #gf-BIG >> xpath=//table/tbody/tr/td[1]/ul >> a >> nth=4
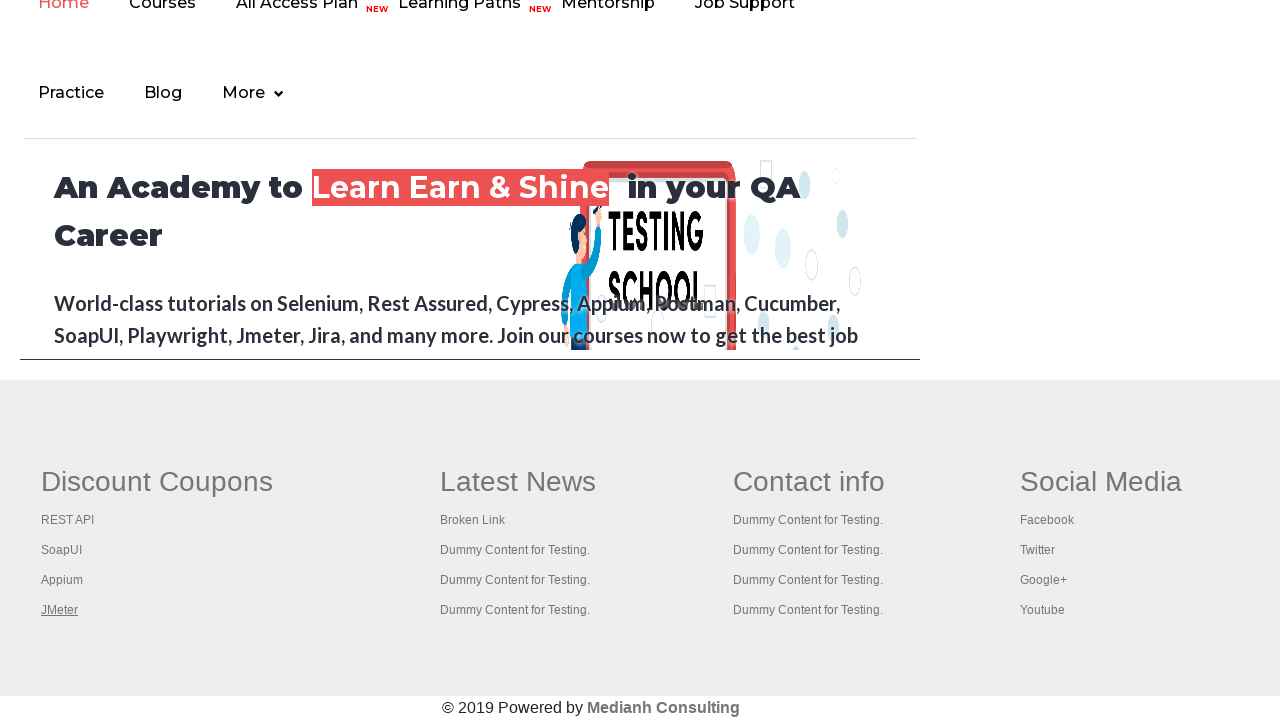

Waited for new tab to load
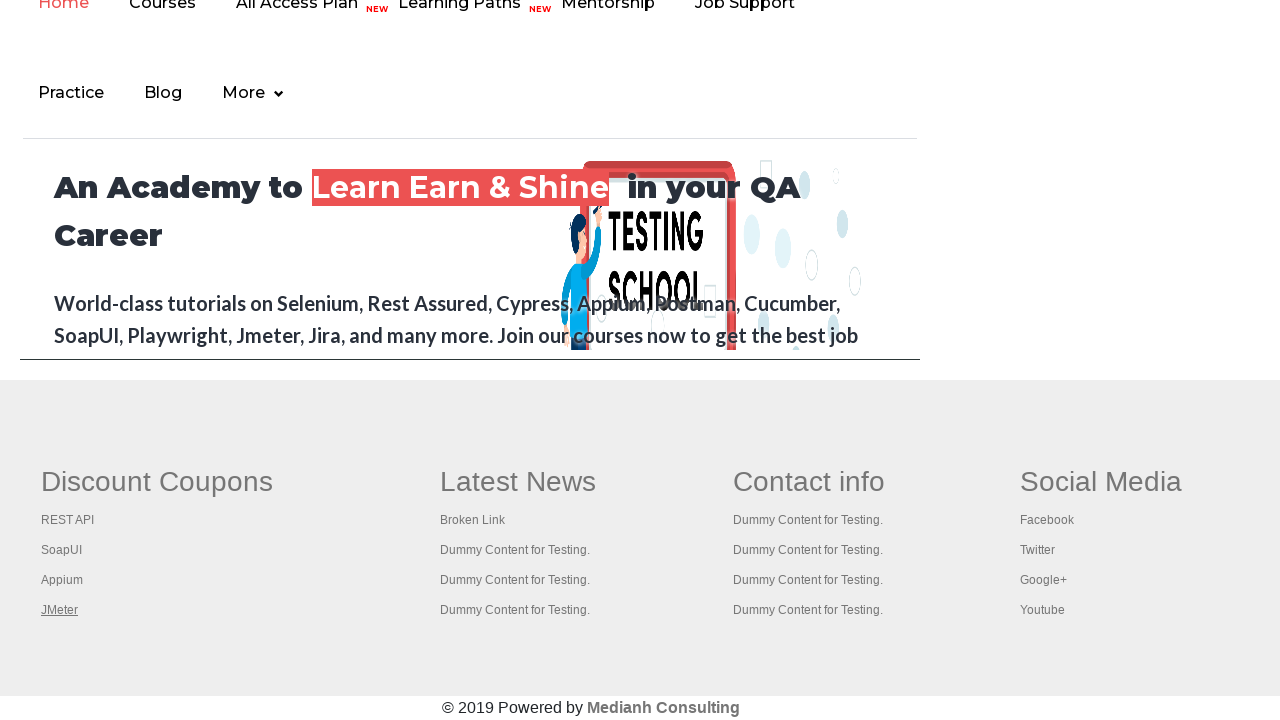

Retrieved all open tabs from browser context
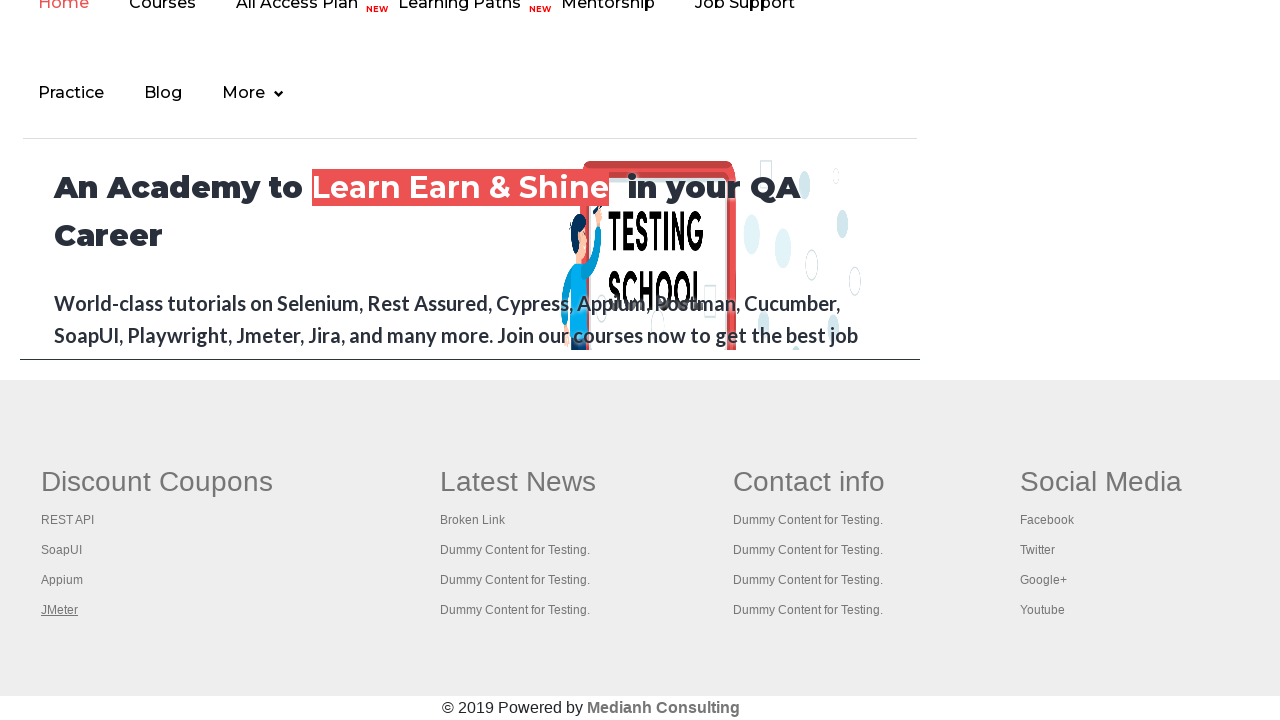

Retrieved title from opened tab: Practice Page
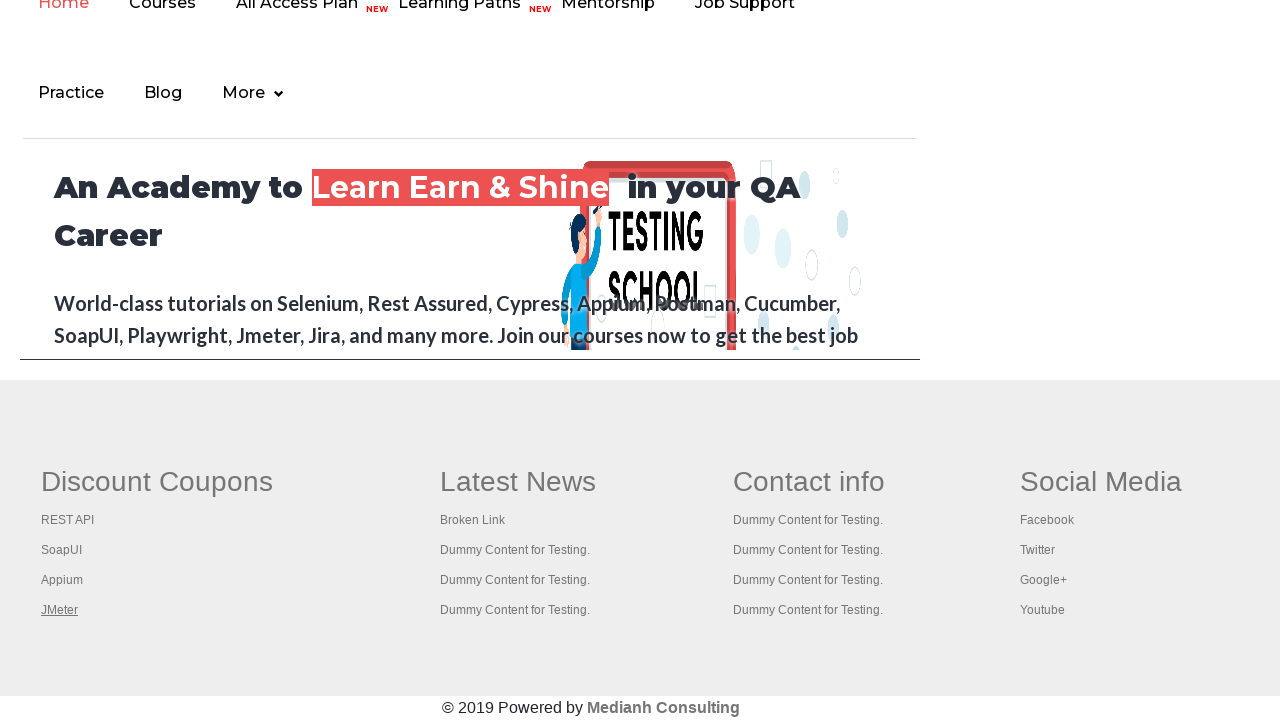

Retrieved title from opened tab: REST API Tutorial
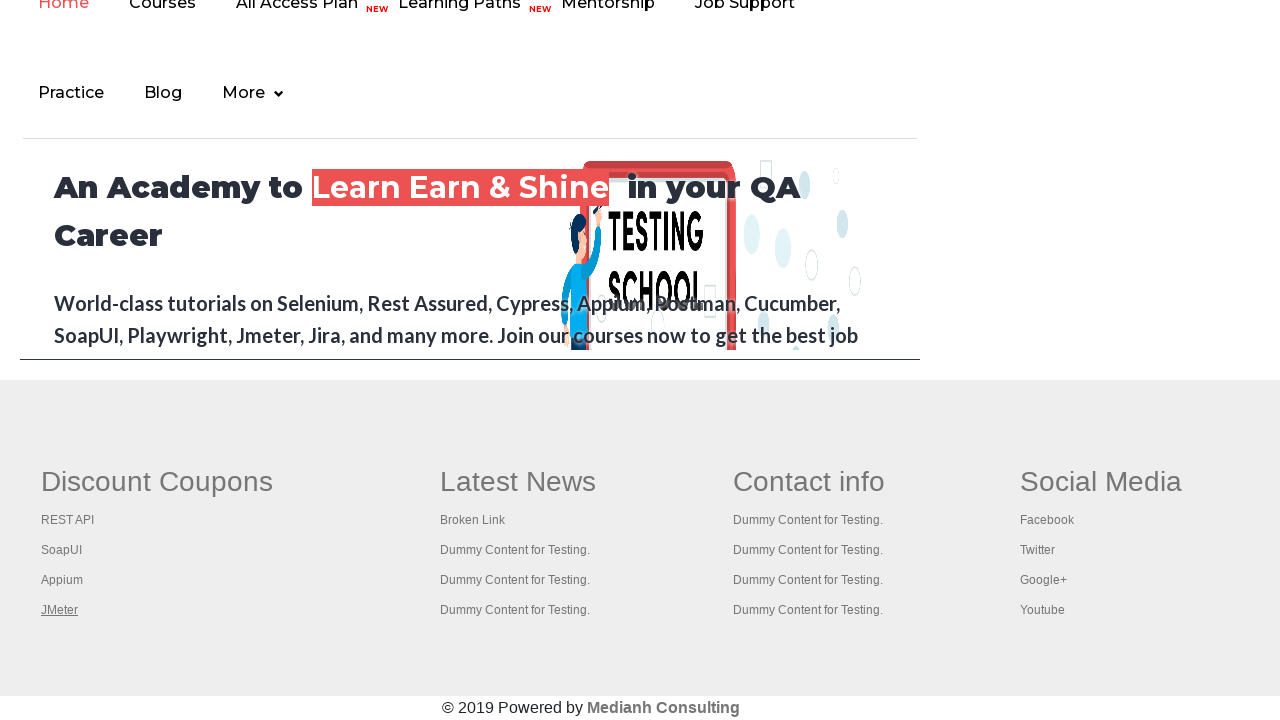

Retrieved title from opened tab: The World’s Most Popular API Testing Tool | SoapUI
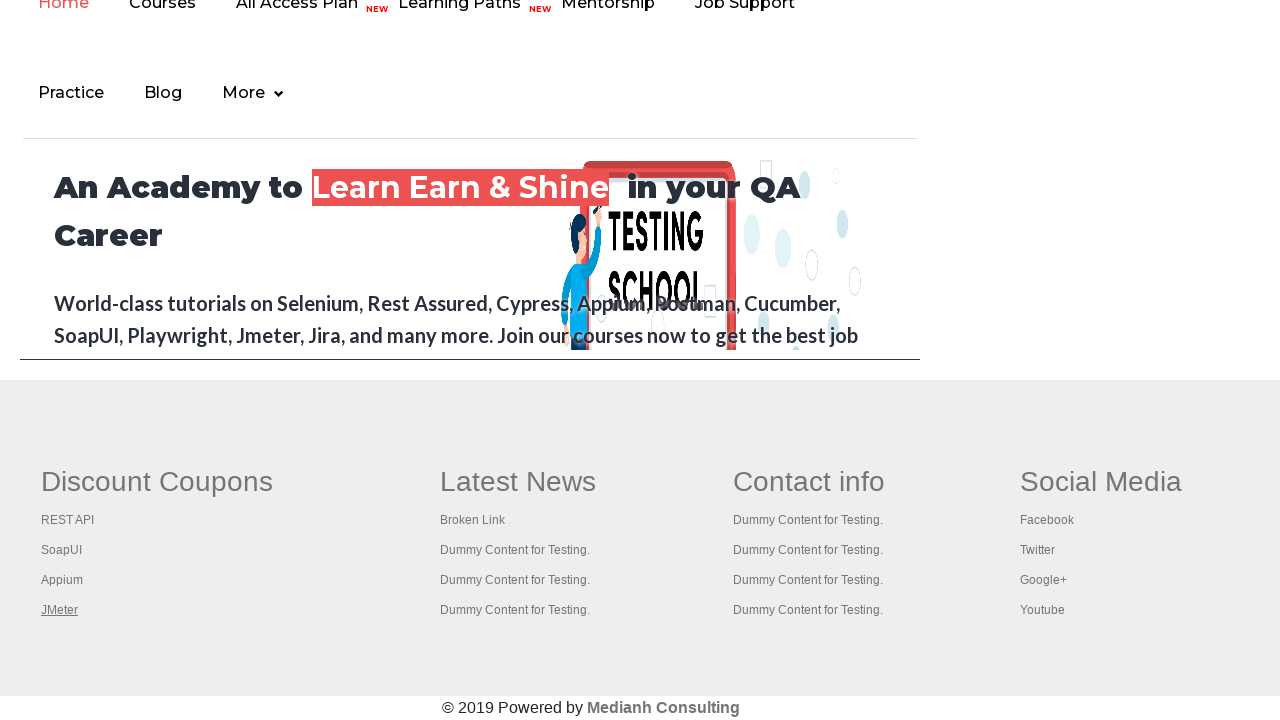

Retrieved title from opened tab: Appium tutorial for Mobile Apps testing | RahulShetty Academy | Rahul
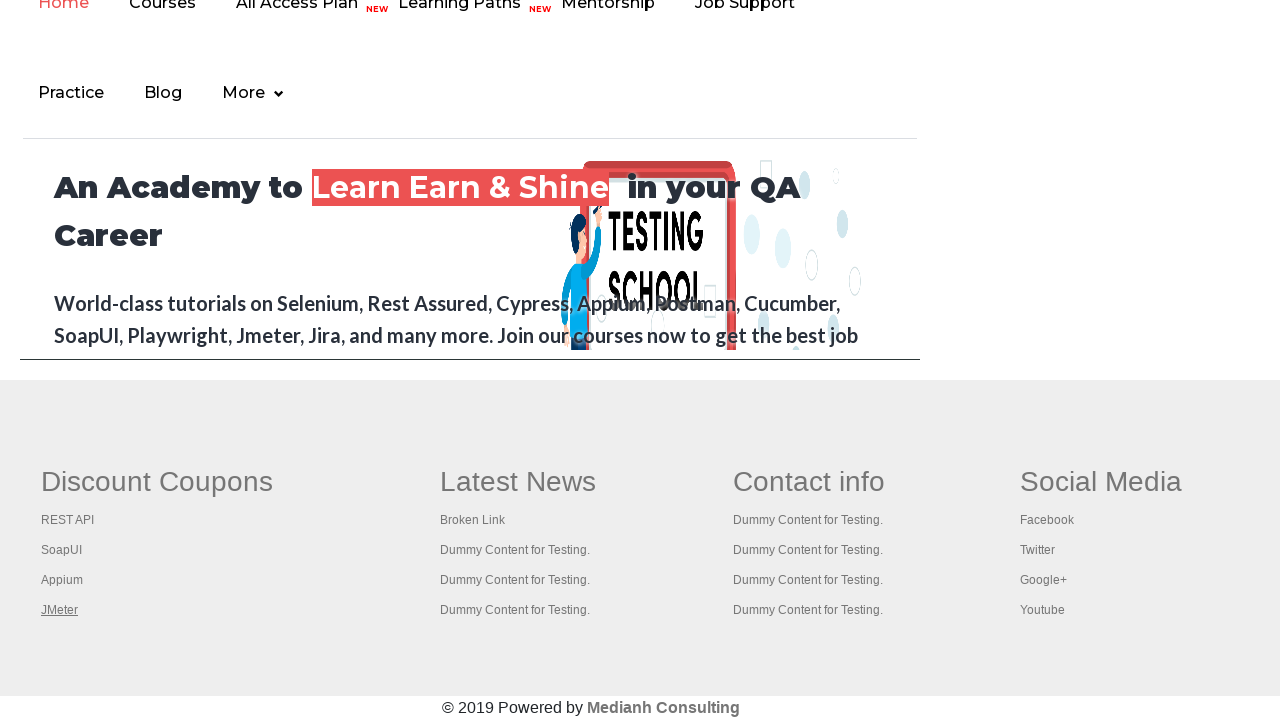

Retrieved title from opened tab: Apache JMeter - Apache JMeter™
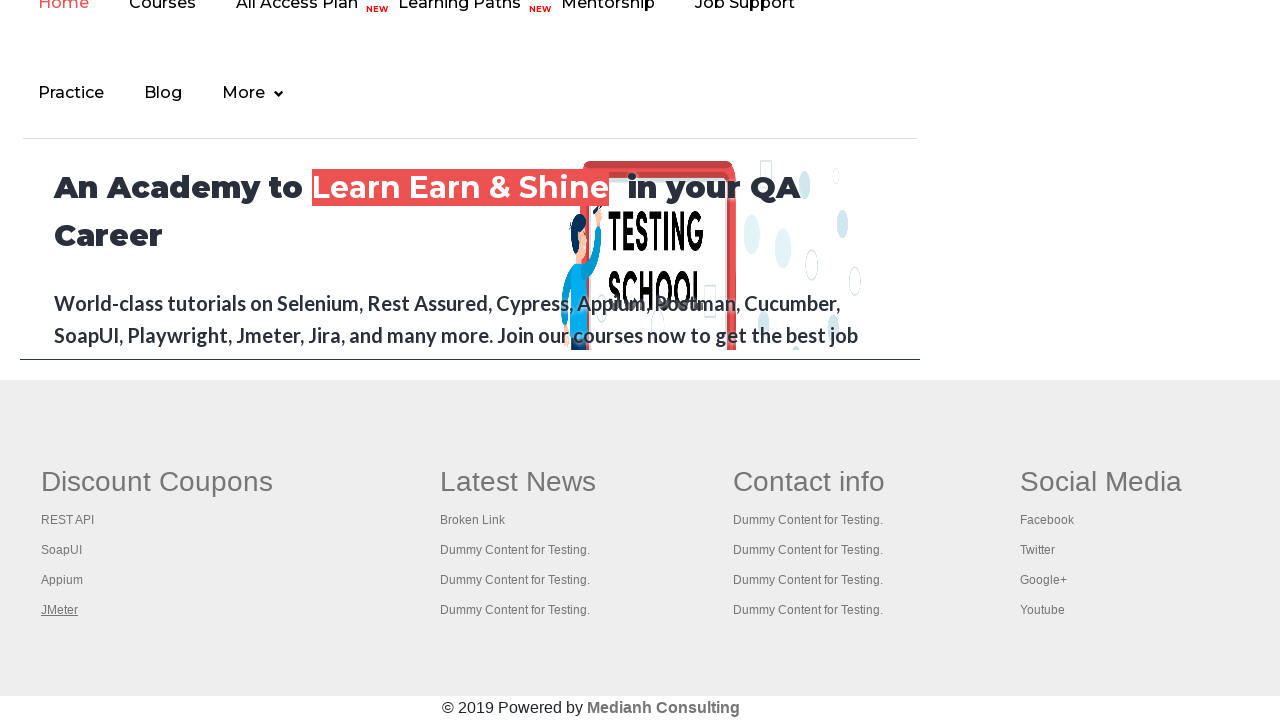

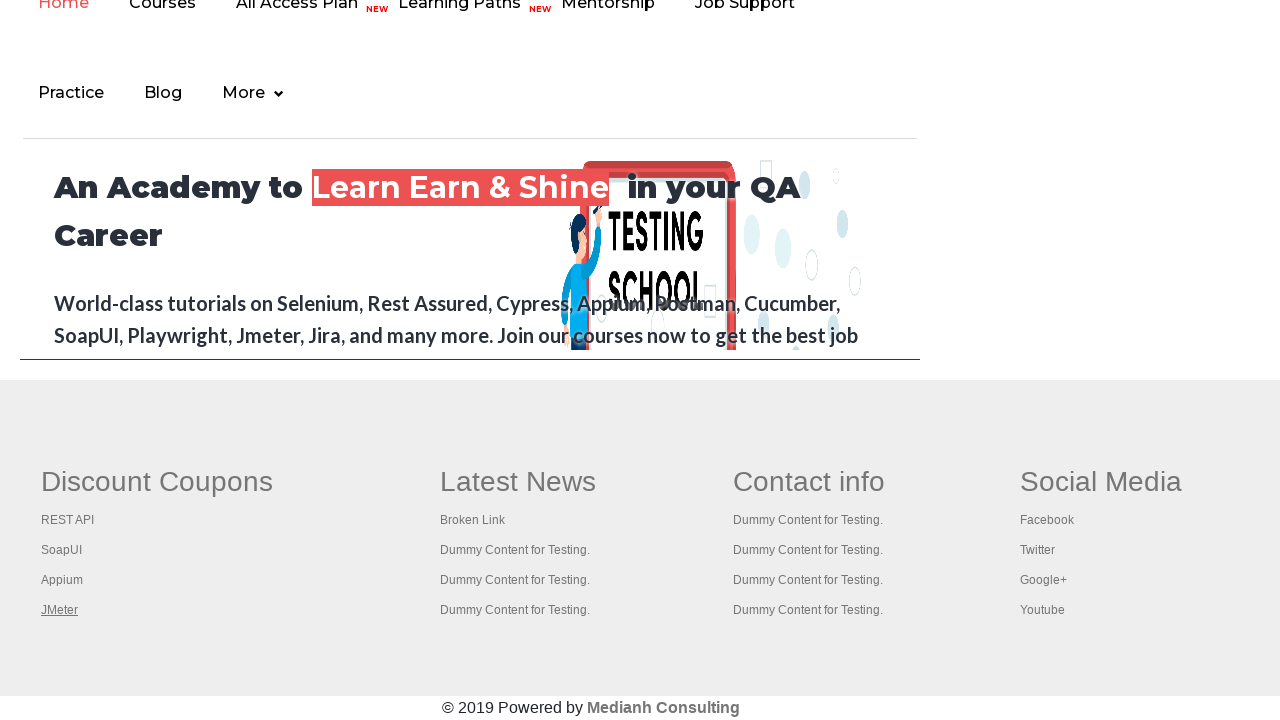